Tests dropdown selection by clicking on the dropdown and selecting Option 2

Starting URL: https://the-internet.herokuapp.com/dropdown

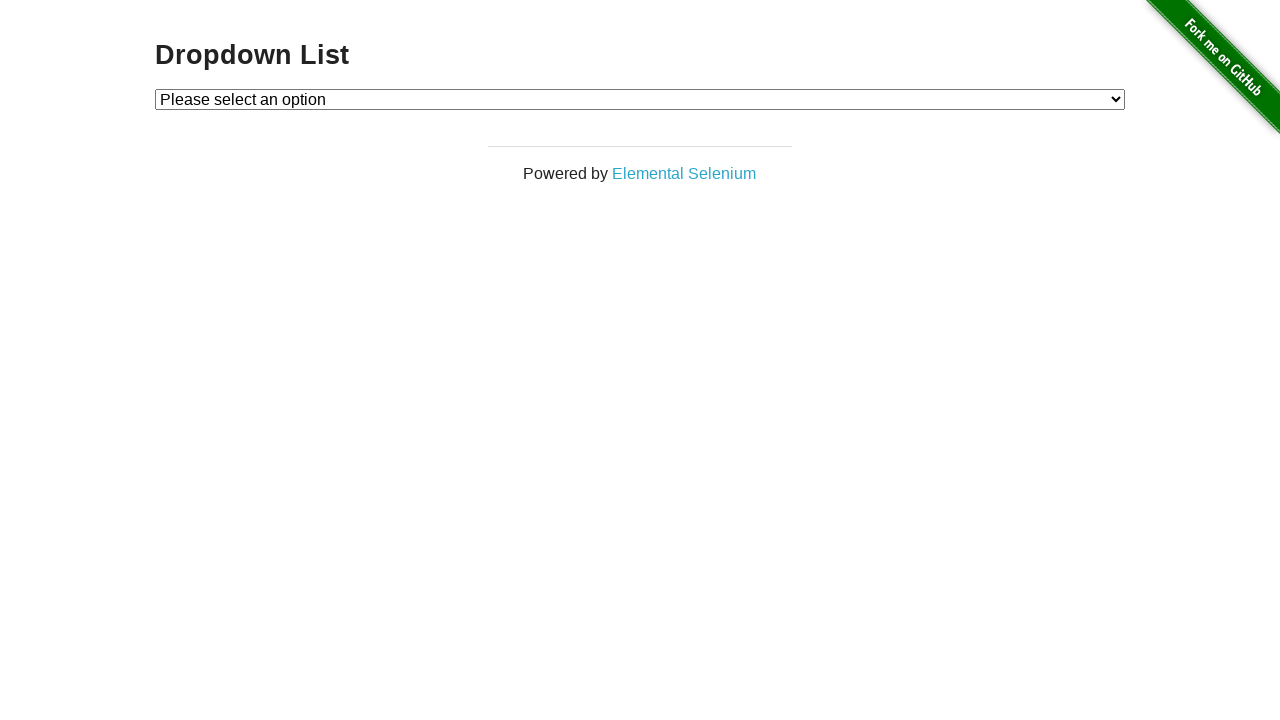

Navigated to dropdown test page
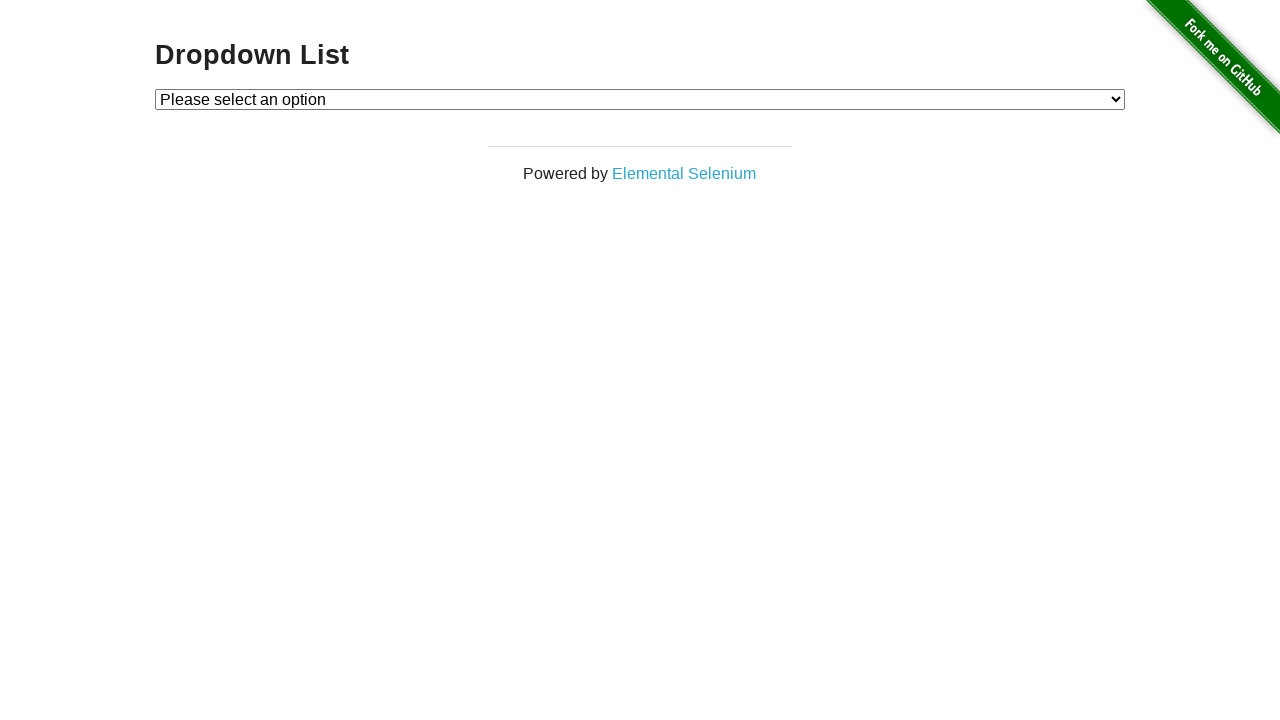

Selected Option 2 from dropdown on #dropdown
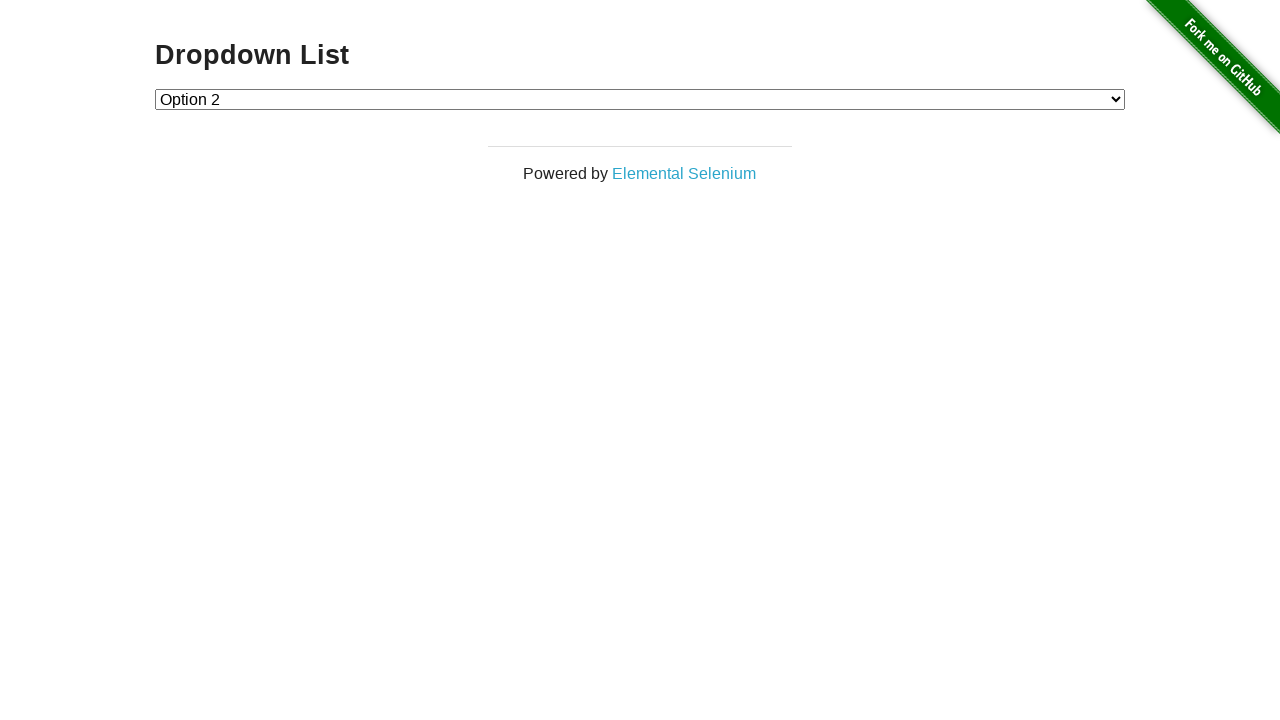

Located selected dropdown option
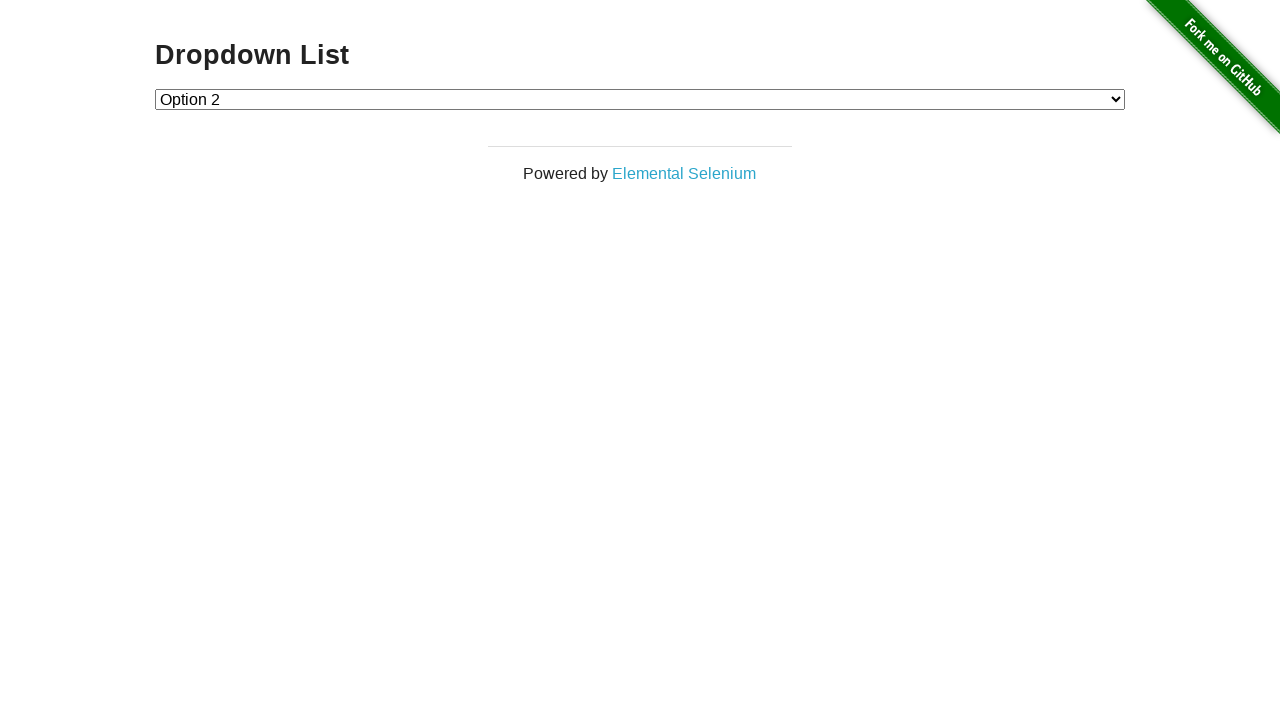

Verified that Option 2 is selected
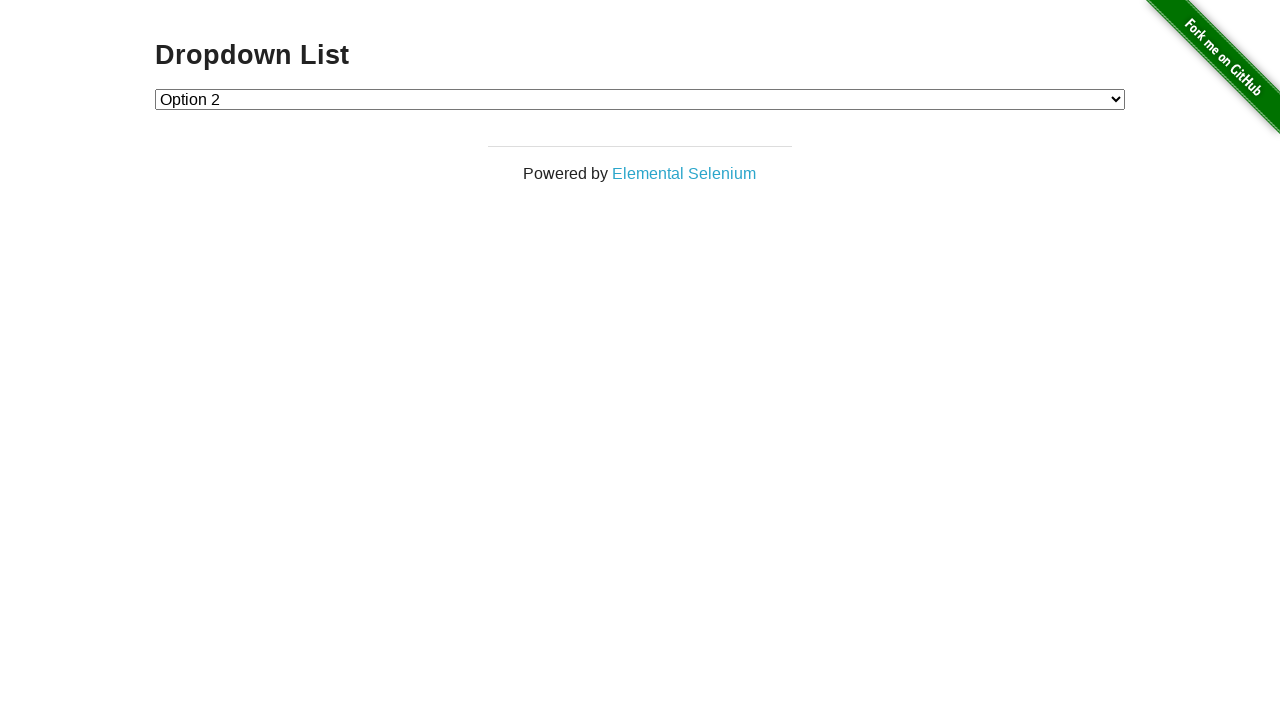

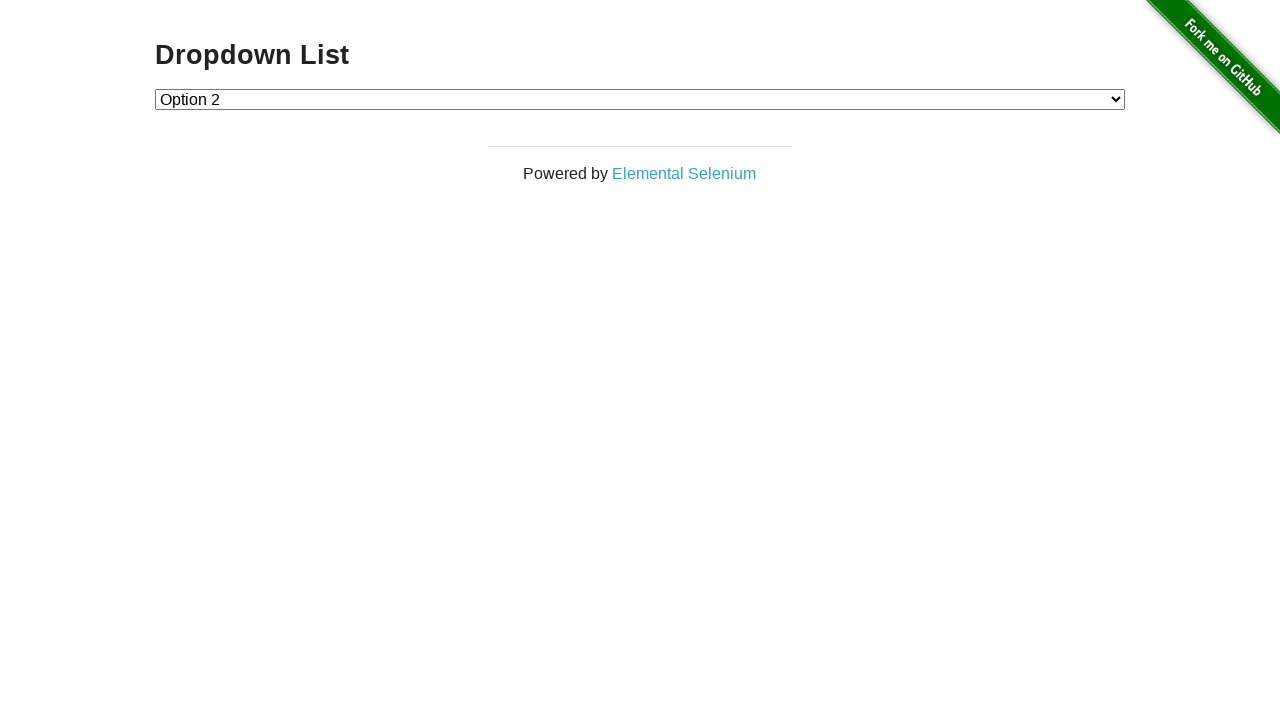